Tests a JavaScript prompt dialog by clicking the third alert button, verifying the prompt text, entering text, accepting it, and verifying the entered text appears in the result.

Starting URL: https://the-internet.herokuapp.com/javascript_alerts

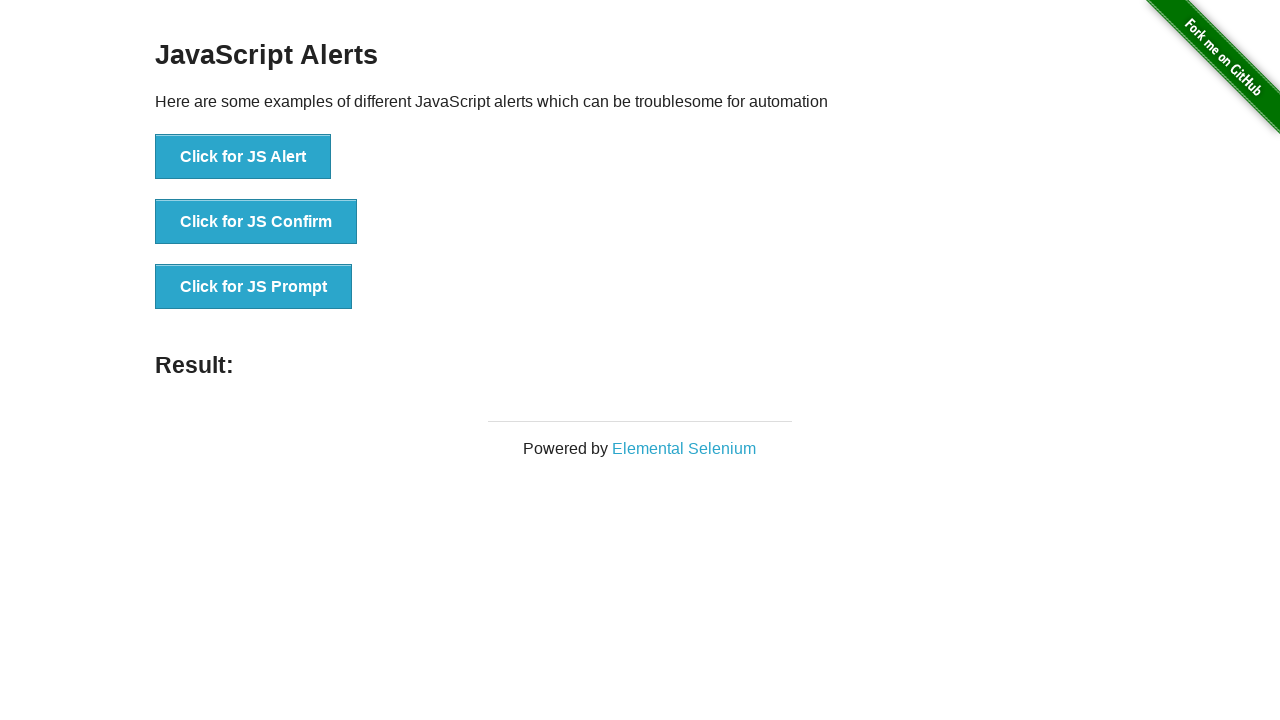

Set up dialog handler to capture prompt and enter text
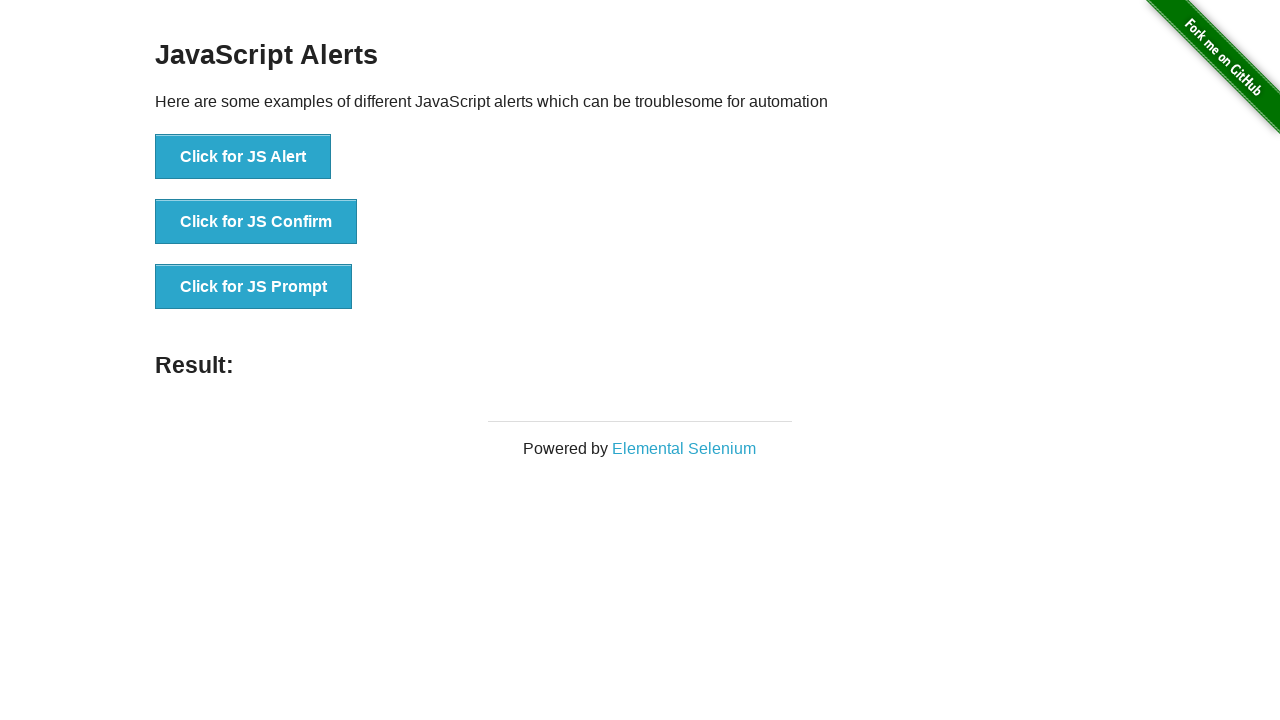

Clicked the third alert button to trigger the prompt dialog at (254, 287) on (//button)[3]
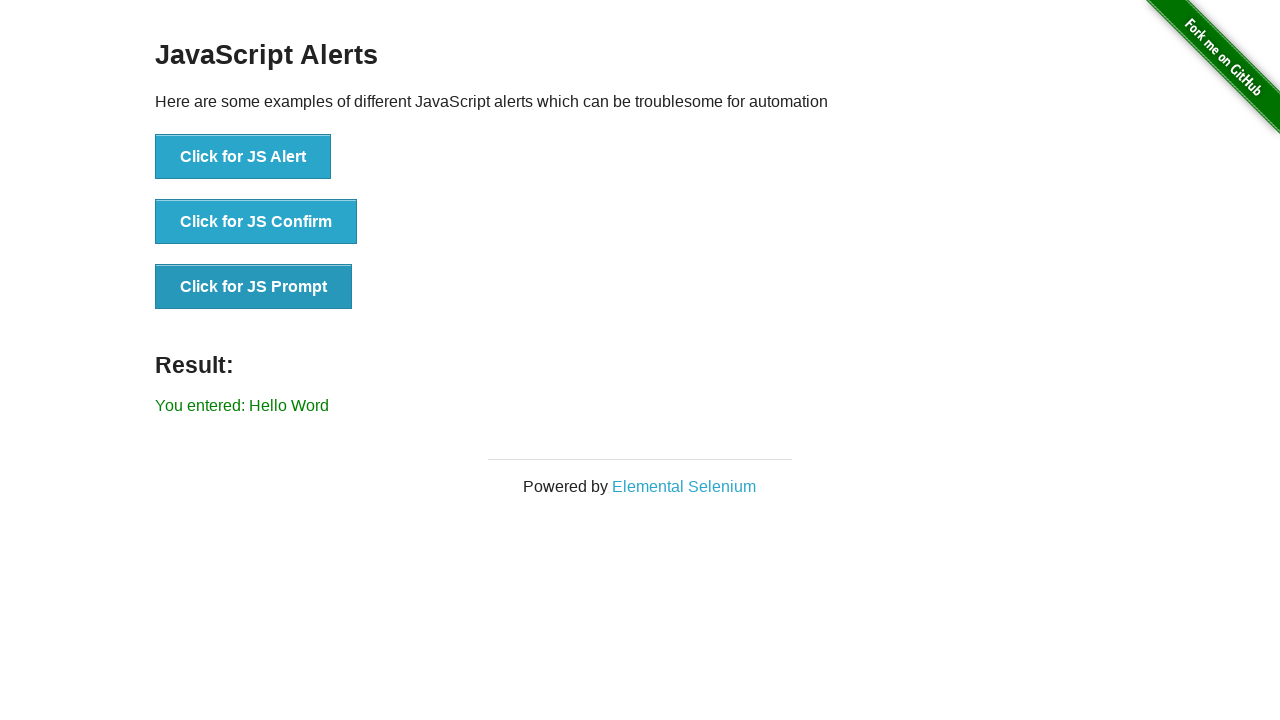

Waited for result element to appear
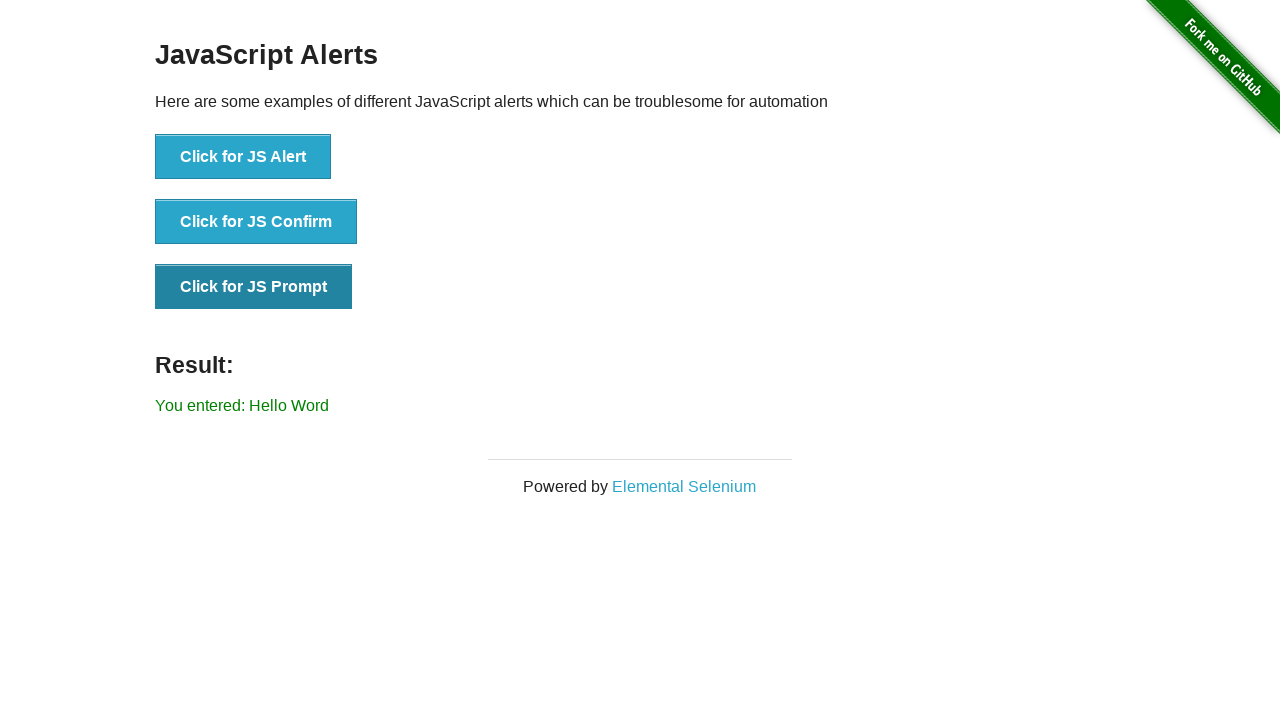

Retrieved result text from the page
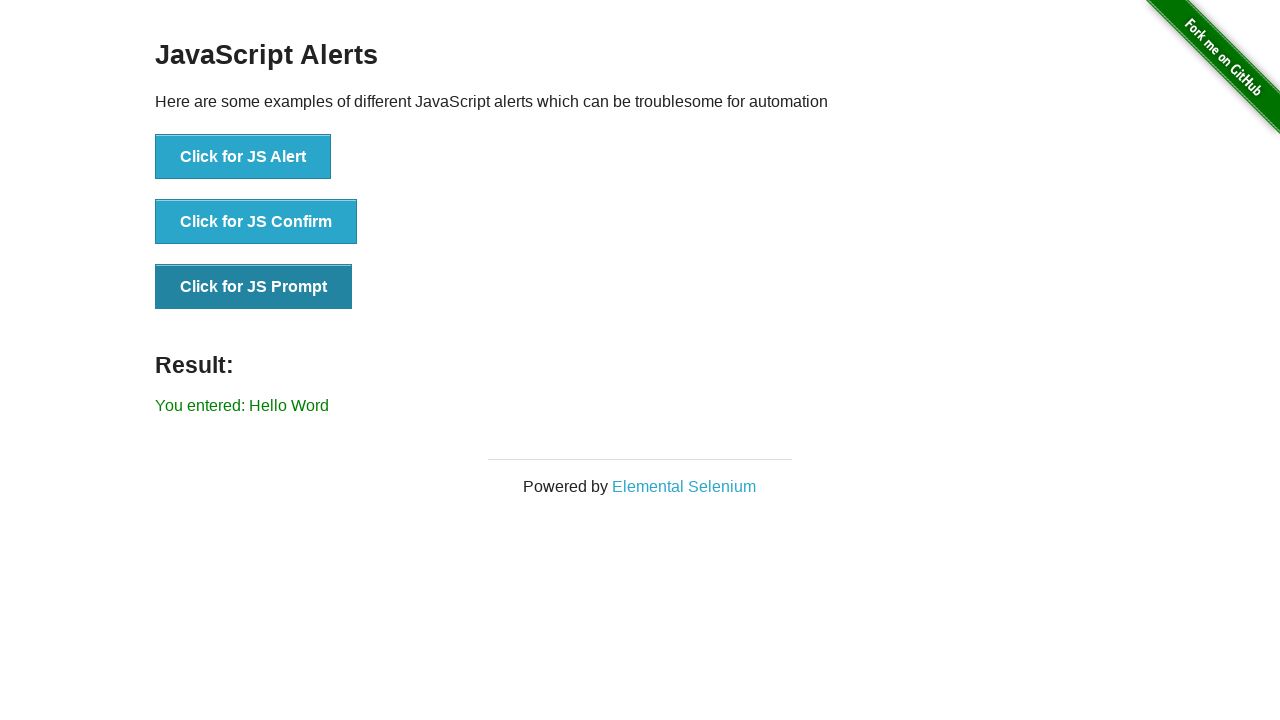

Verified that entered text 'Hello Word' appears in the result
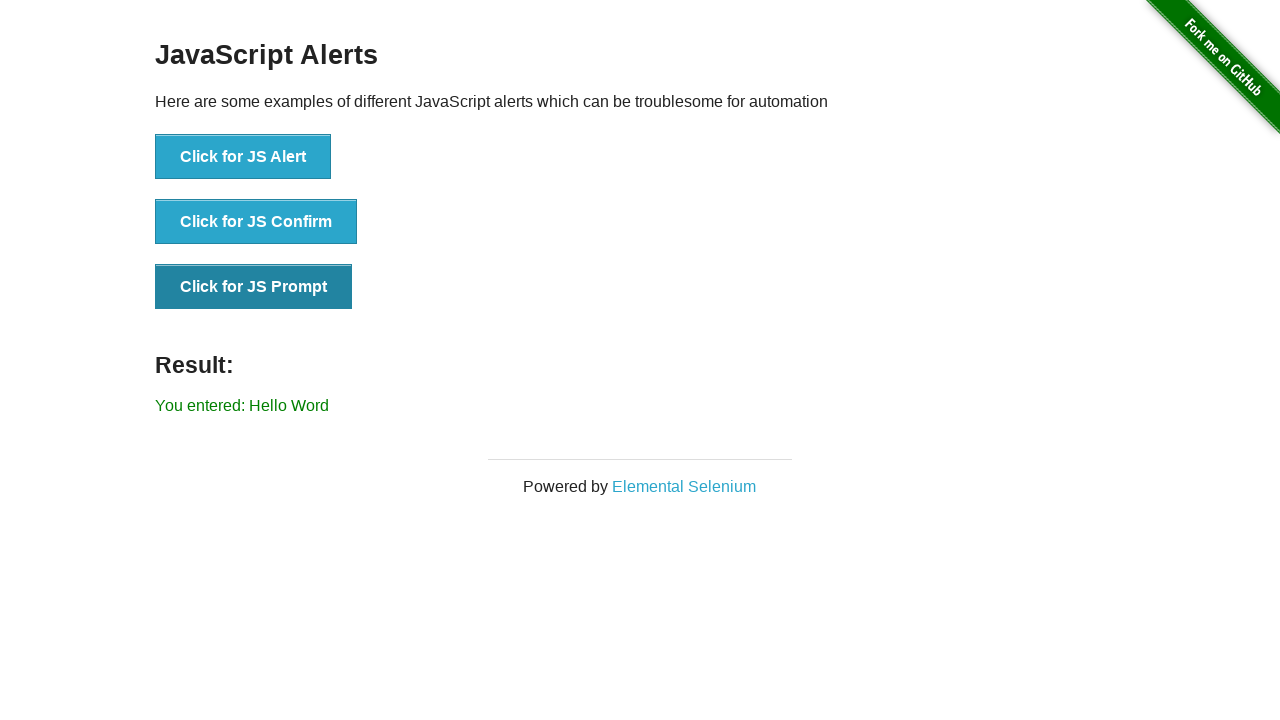

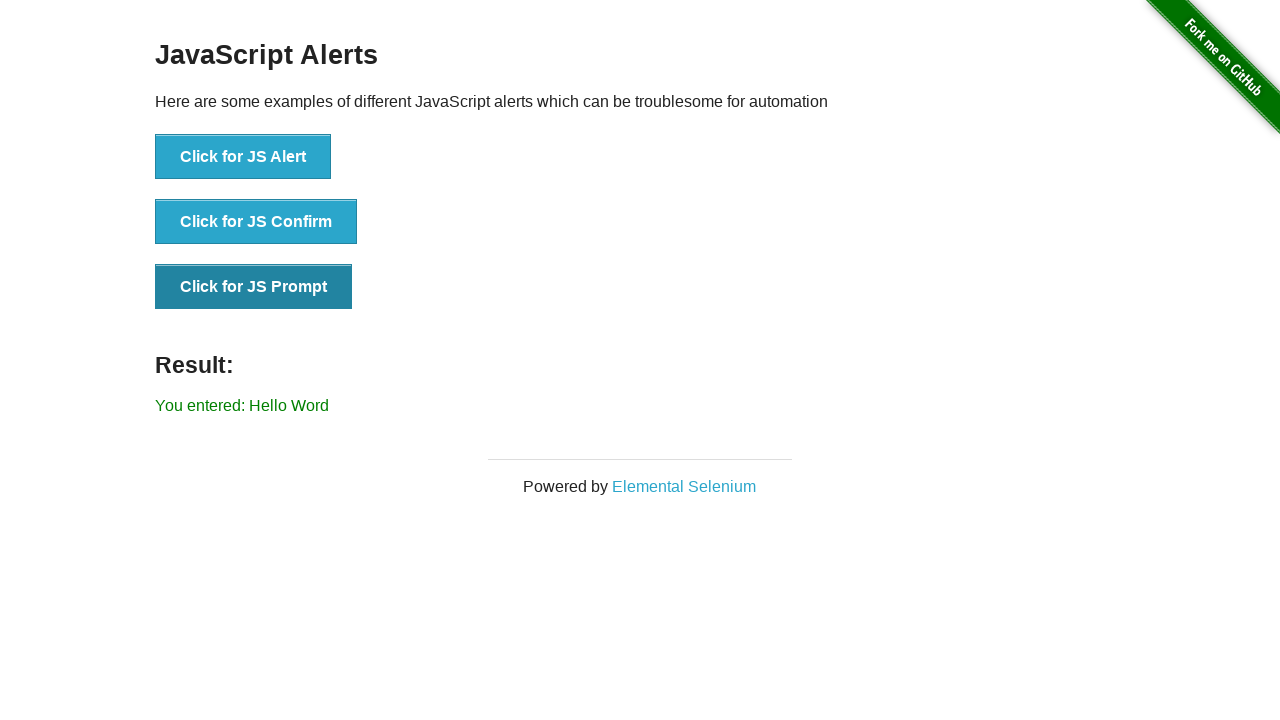